Tests marking individual items as complete by checking the checkboxes on each todo item

Starting URL: https://demo.playwright.dev/todomvc

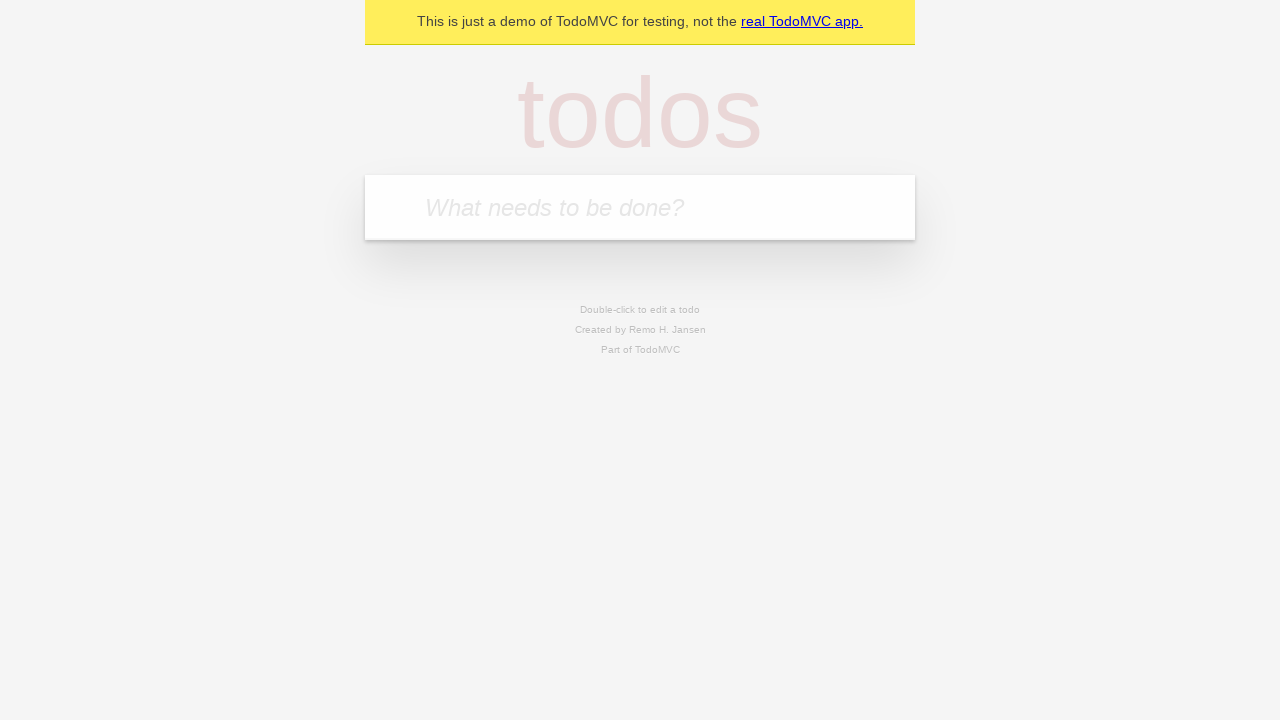

Located the todo input field
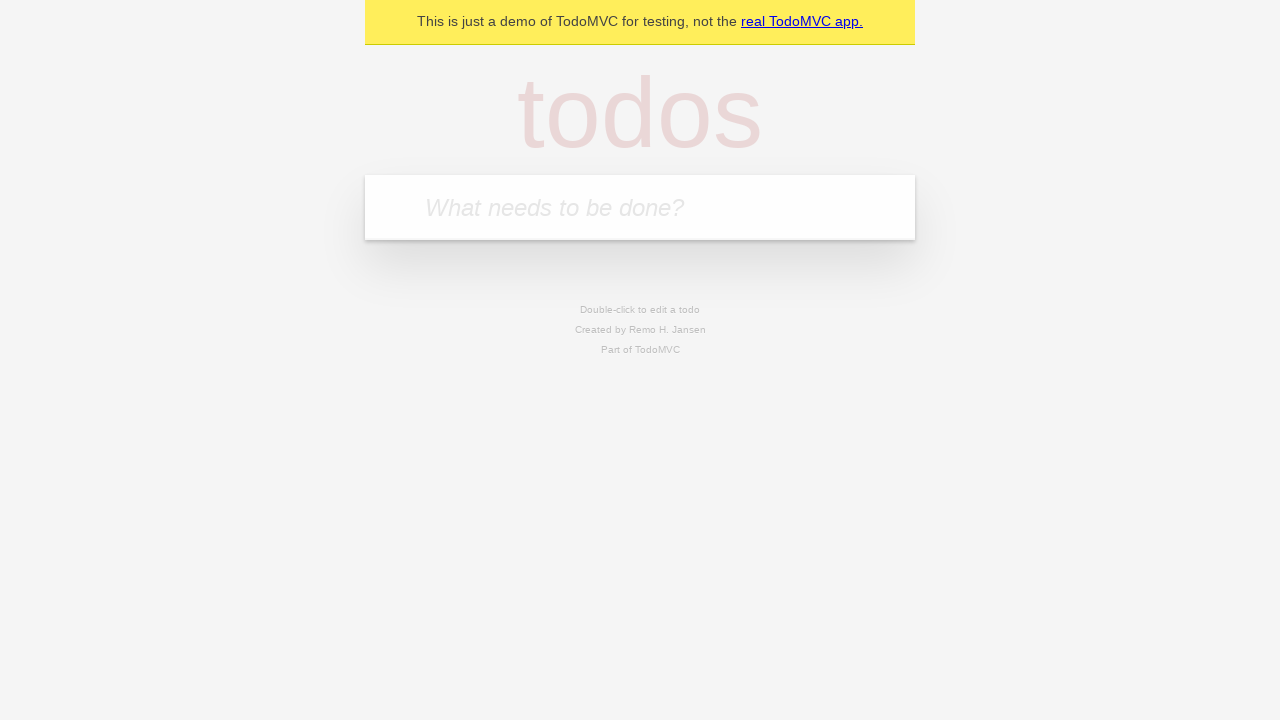

Filled todo input with 'buy some cheese' on internal:attr=[placeholder="What needs to be done?"i]
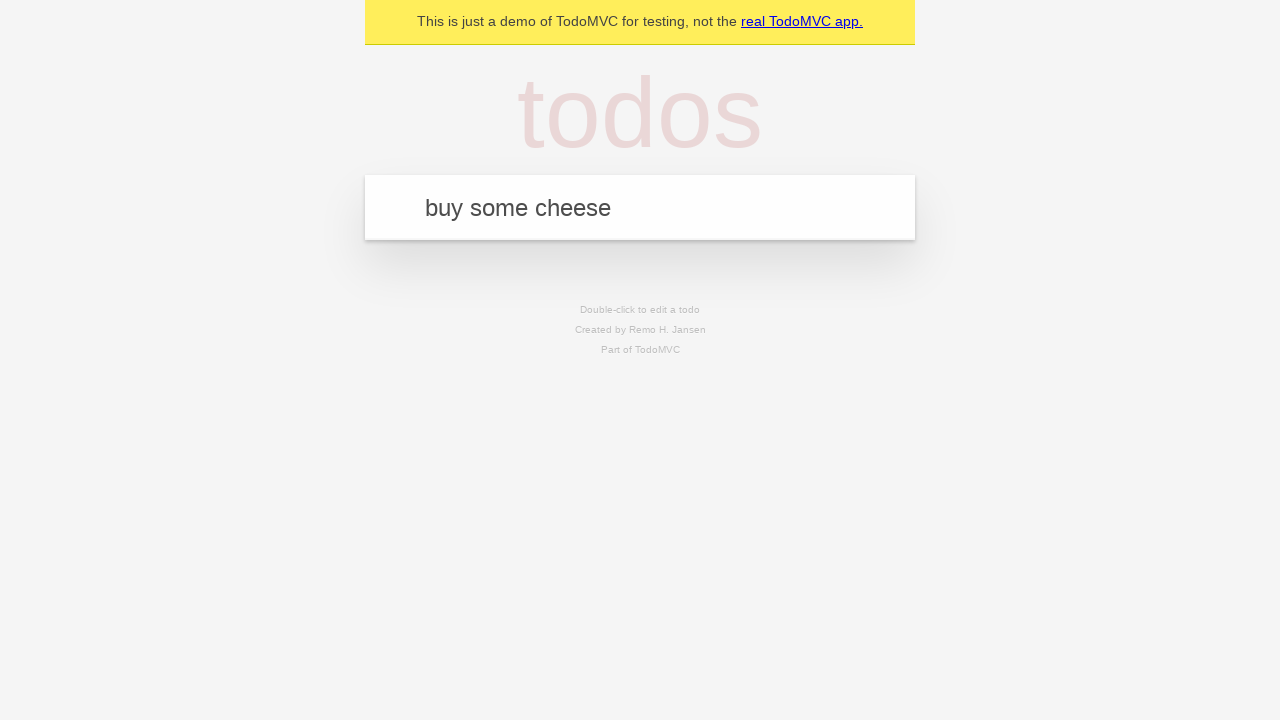

Pressed Enter to create todo item 'buy some cheese' on internal:attr=[placeholder="What needs to be done?"i]
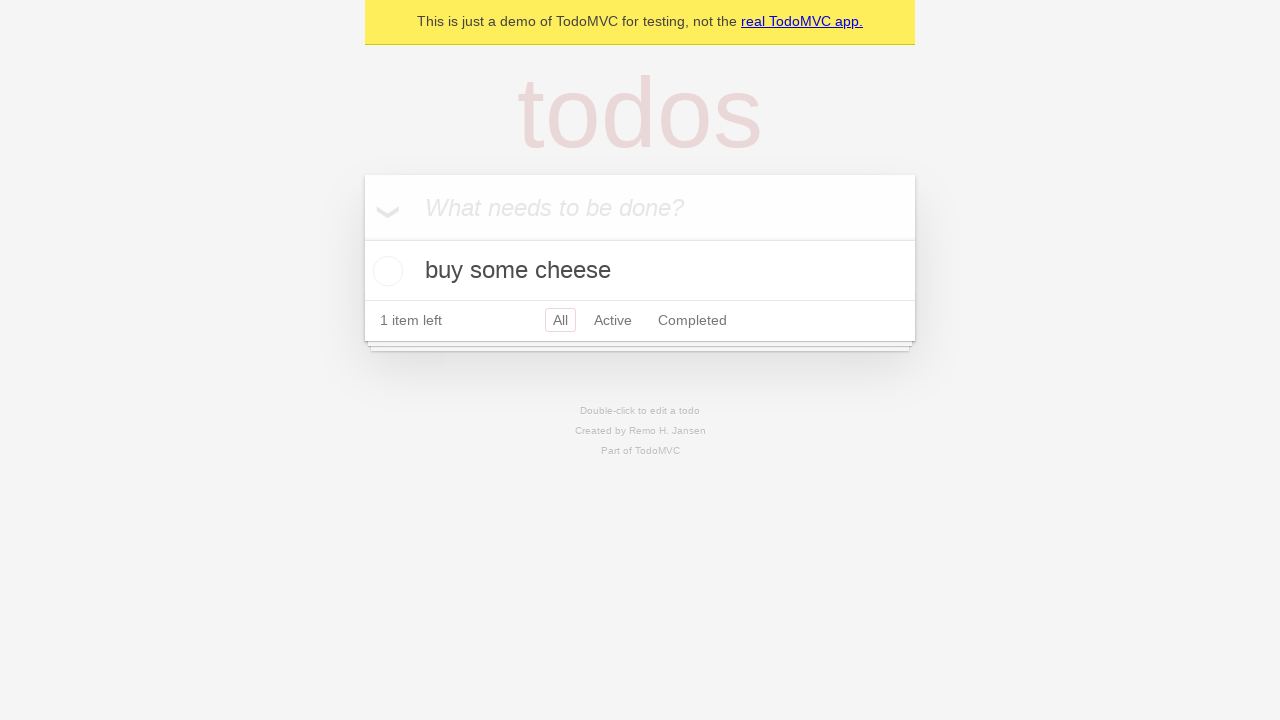

Filled todo input with 'feed the cat' on internal:attr=[placeholder="What needs to be done?"i]
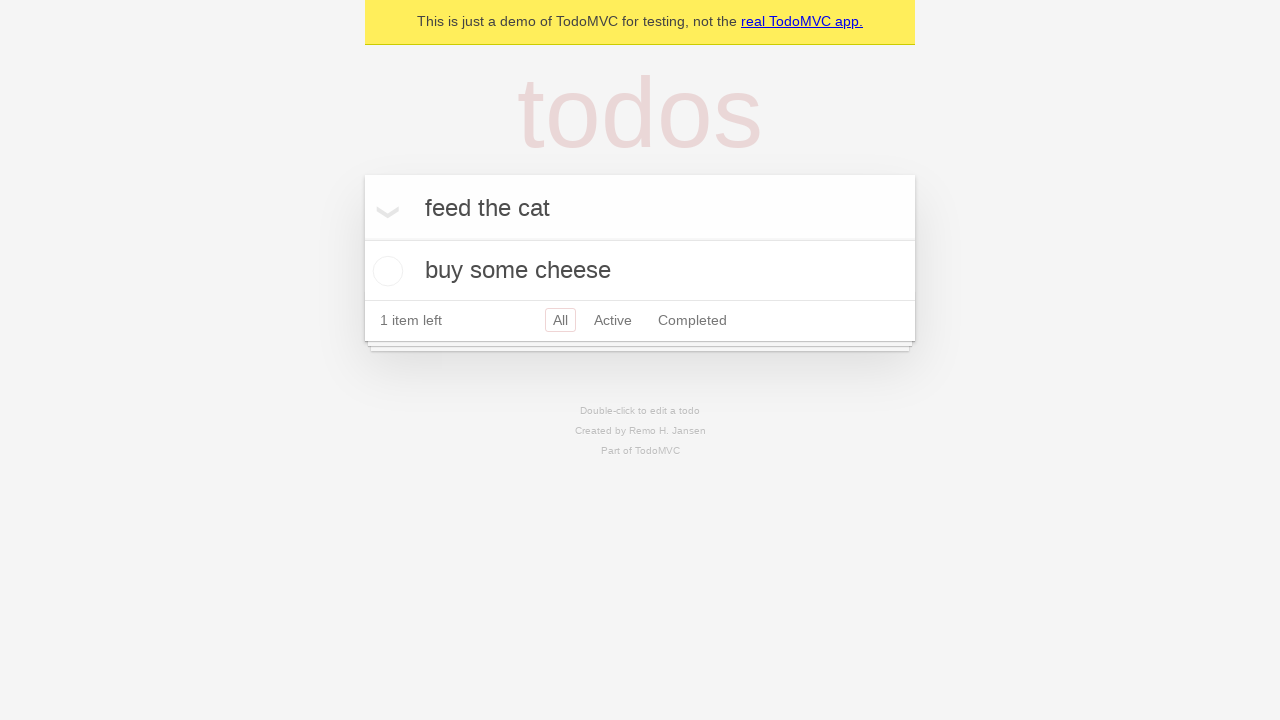

Pressed Enter to create todo item 'feed the cat' on internal:attr=[placeholder="What needs to be done?"i]
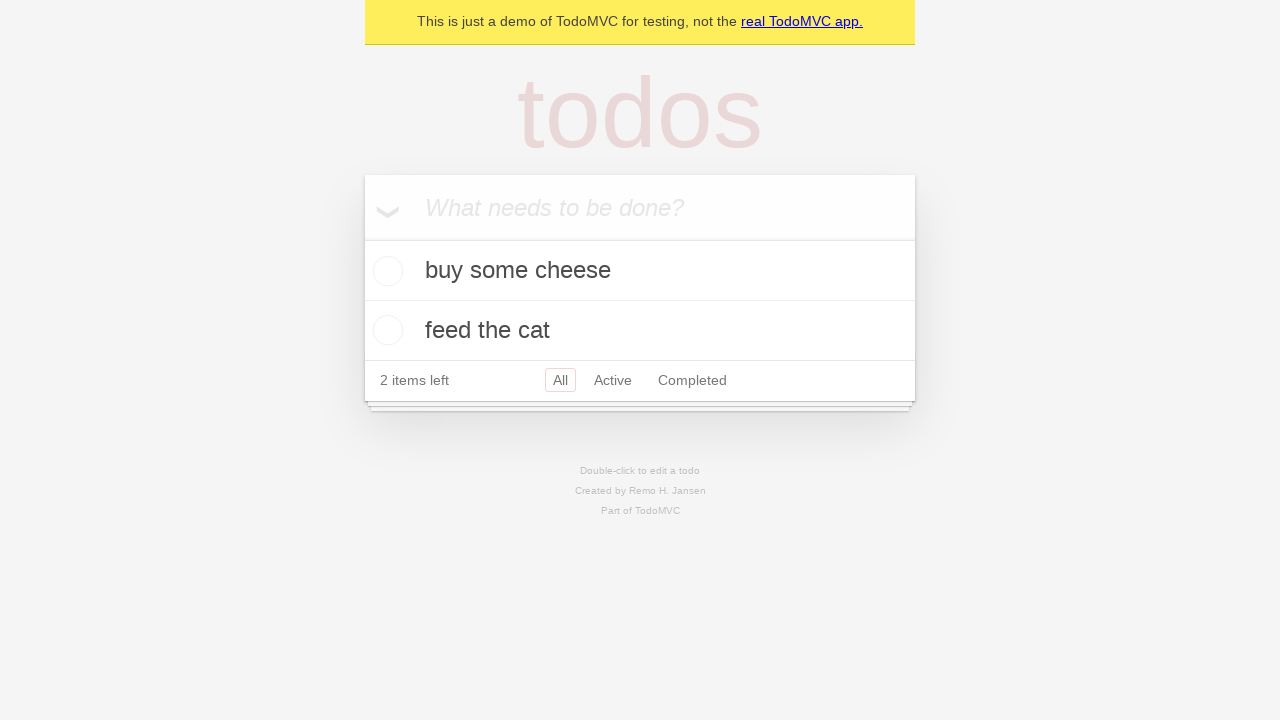

Waited for second todo item to appear
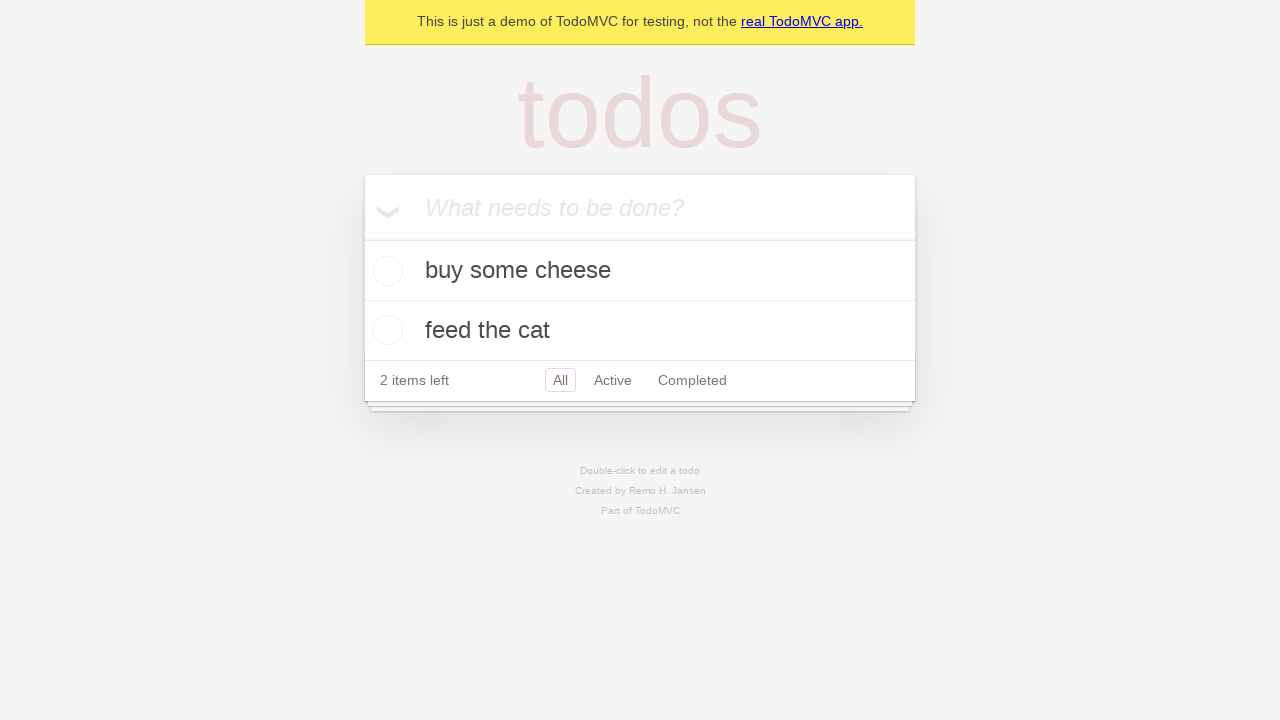

Located first todo item
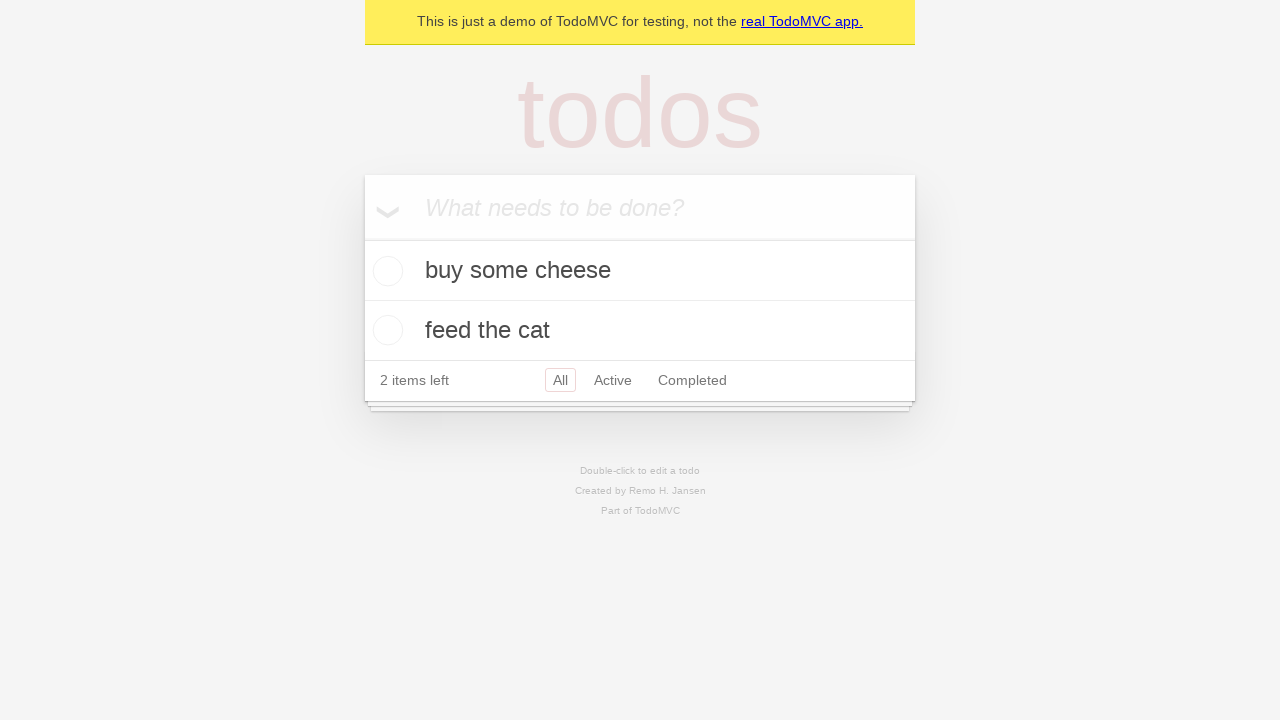

Checked the first todo item 'buy some cheese' at (385, 271) on internal:testid=[data-testid="todo-item"s] >> nth=0 >> internal:role=checkbox
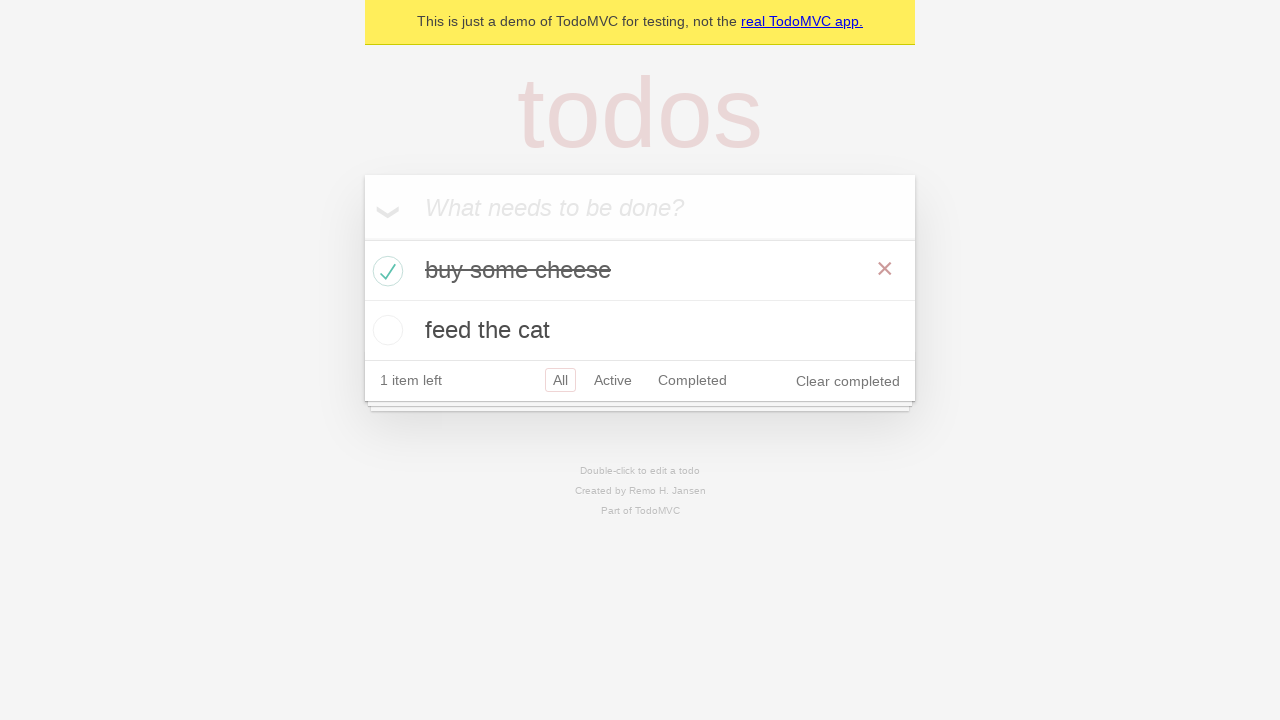

Located second todo item
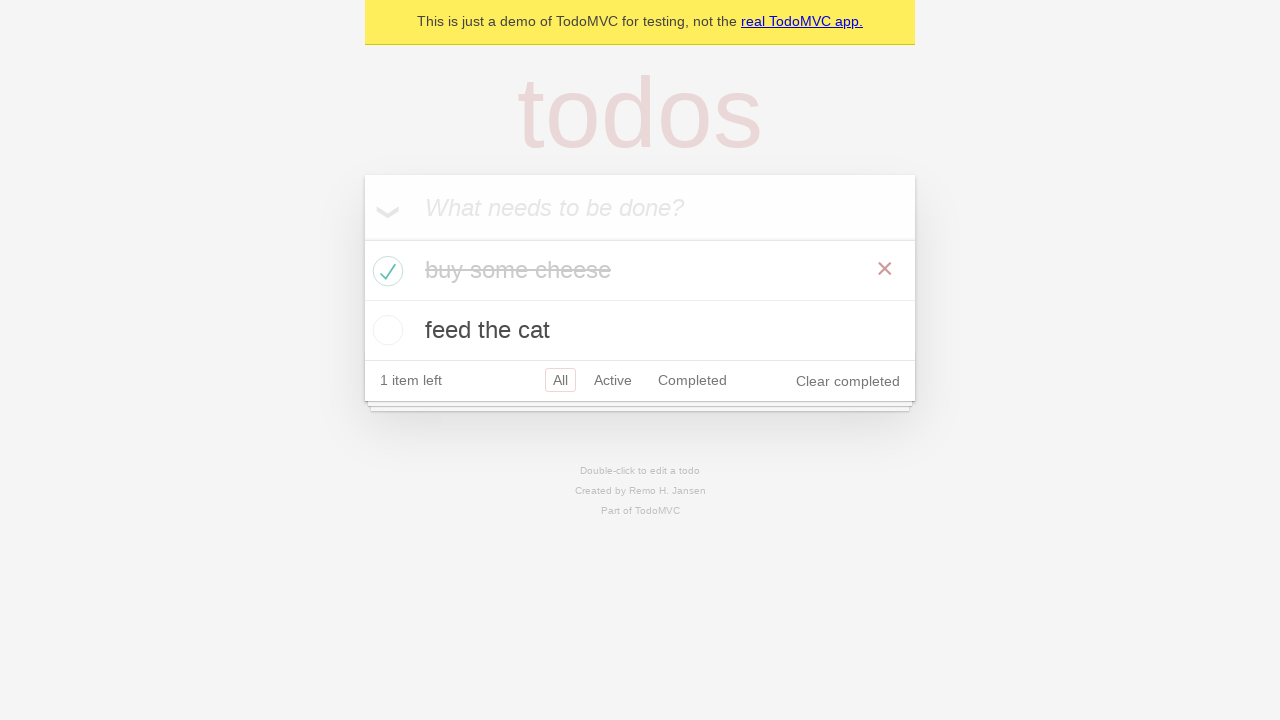

Checked the second todo item 'feed the cat' at (385, 330) on internal:testid=[data-testid="todo-item"s] >> nth=1 >> internal:role=checkbox
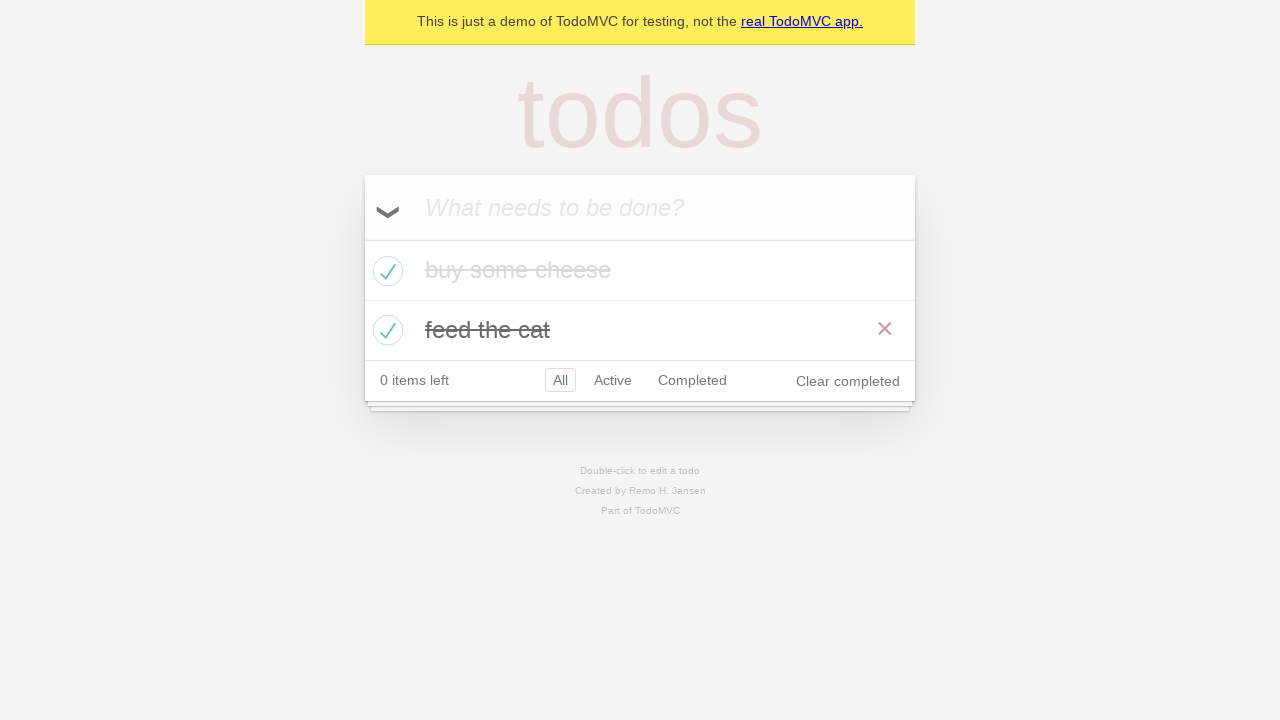

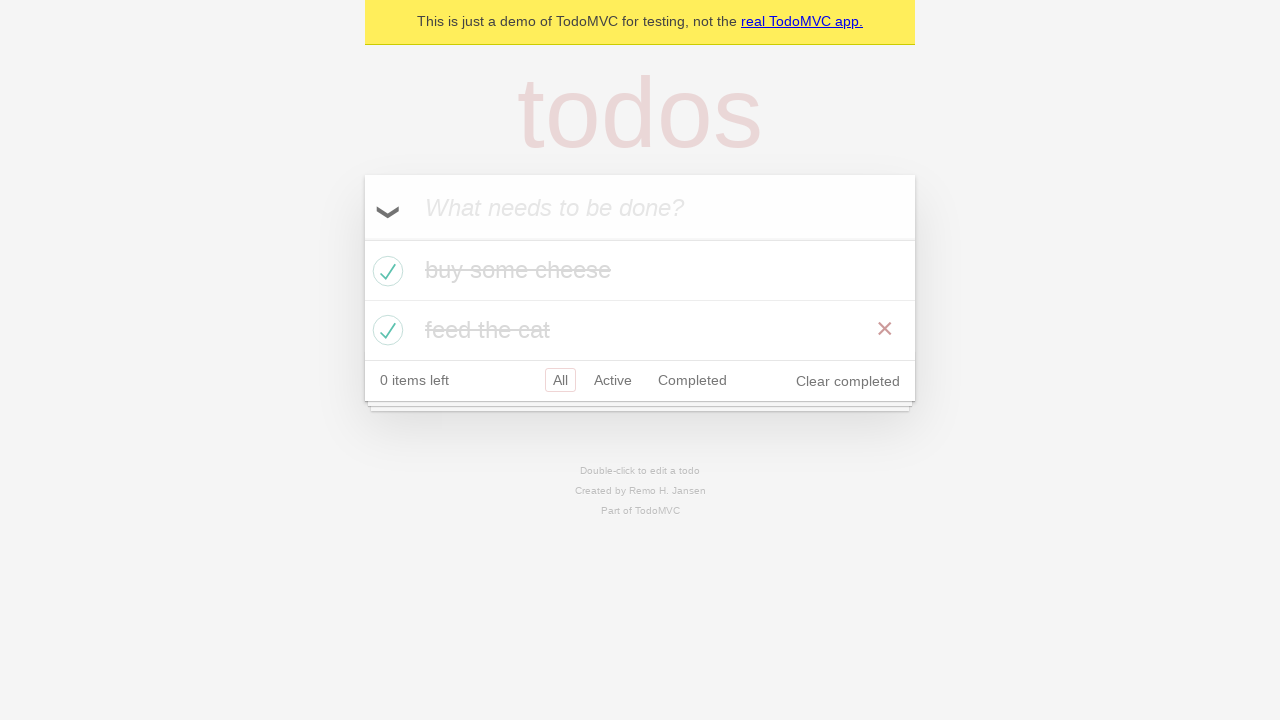